Tests various link clicking and navigation actions including back navigation

Starting URL: https://www.leafground.com/link.xhtml

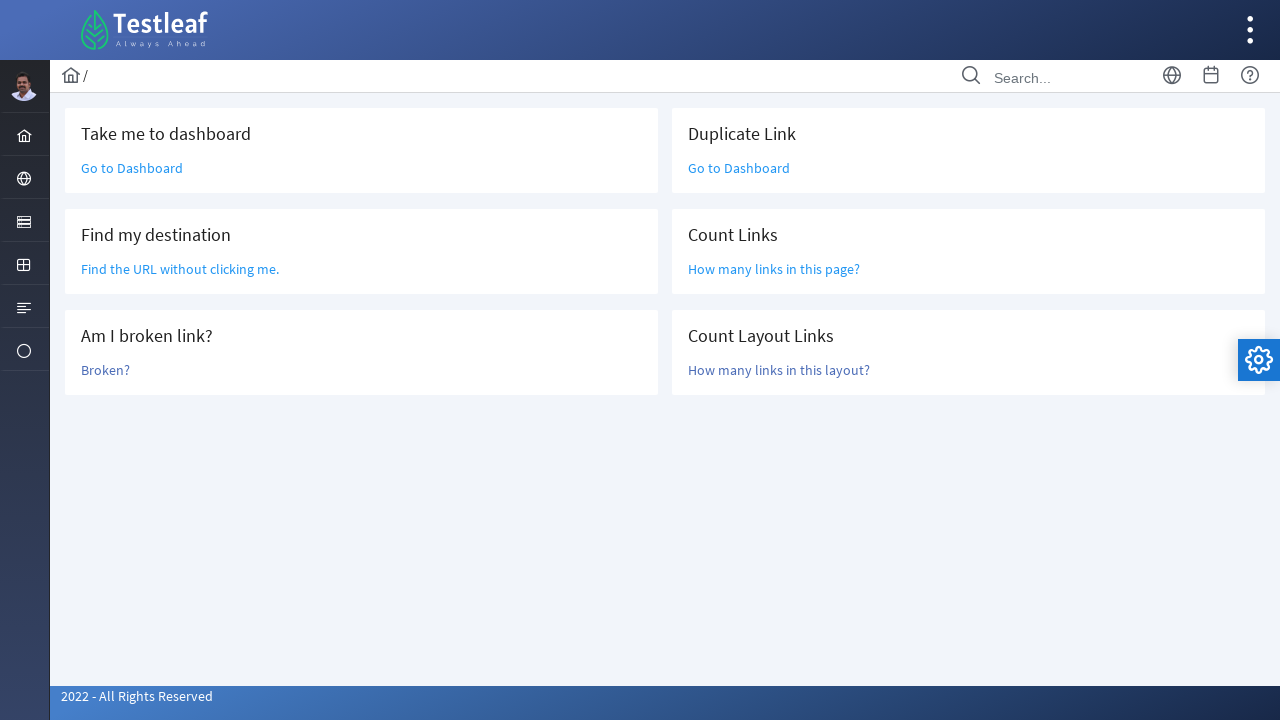

Clicked the first link with class 'ui-link ui-widget' at (132, 168) on (//a[@class='ui-link ui-widget'])[1]
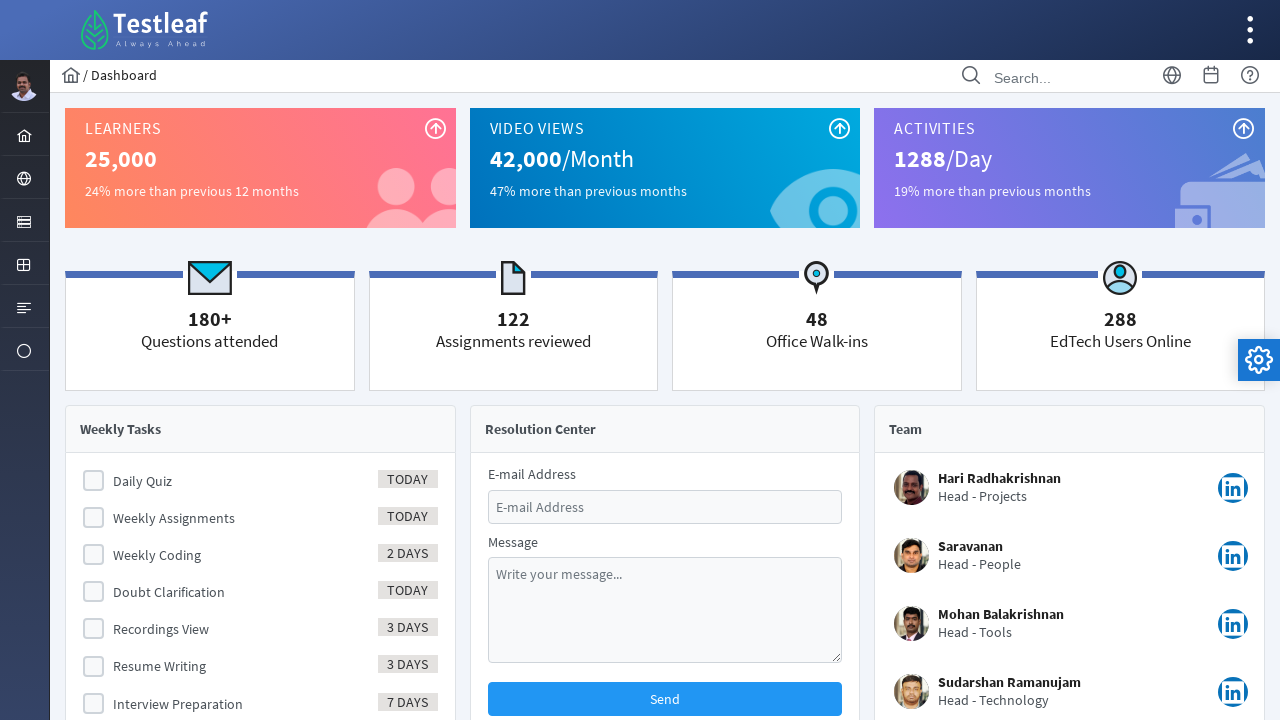

Navigated back to previous page
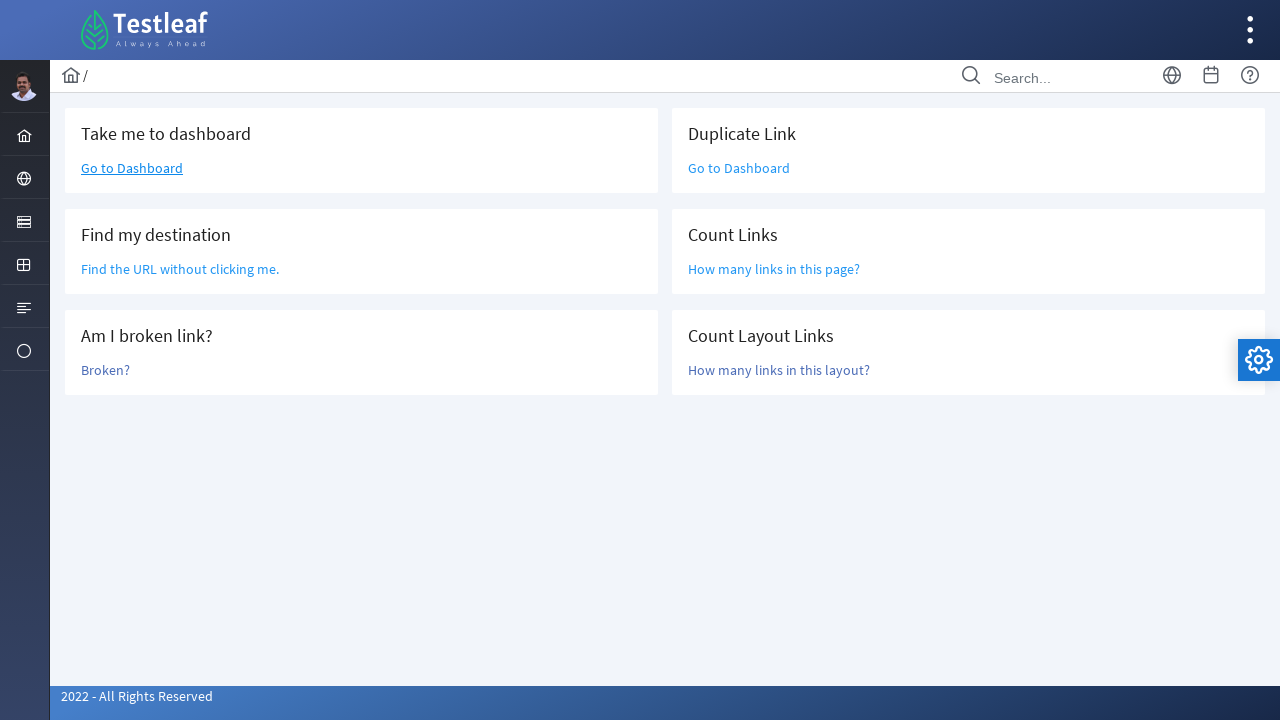

Clicked link with partial text 'Find the' at (180, 269) on a:has-text('Find the') >> nth=0
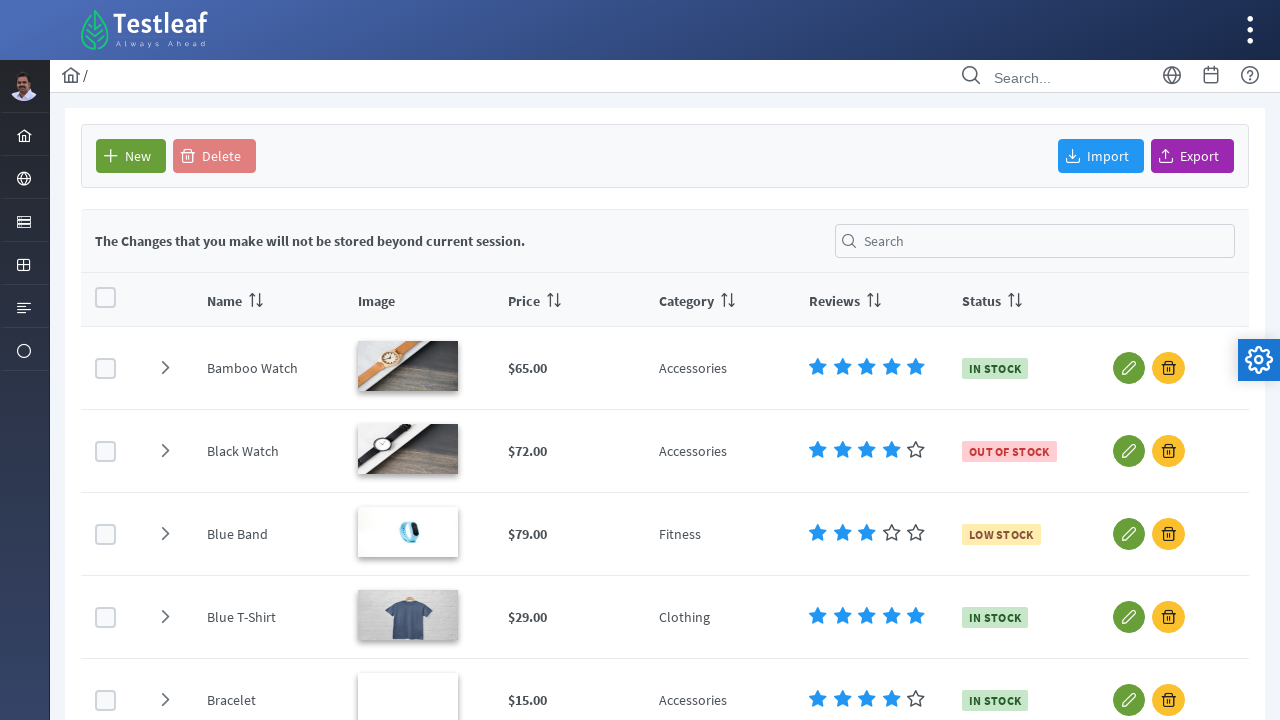

Navigated back to previous page again
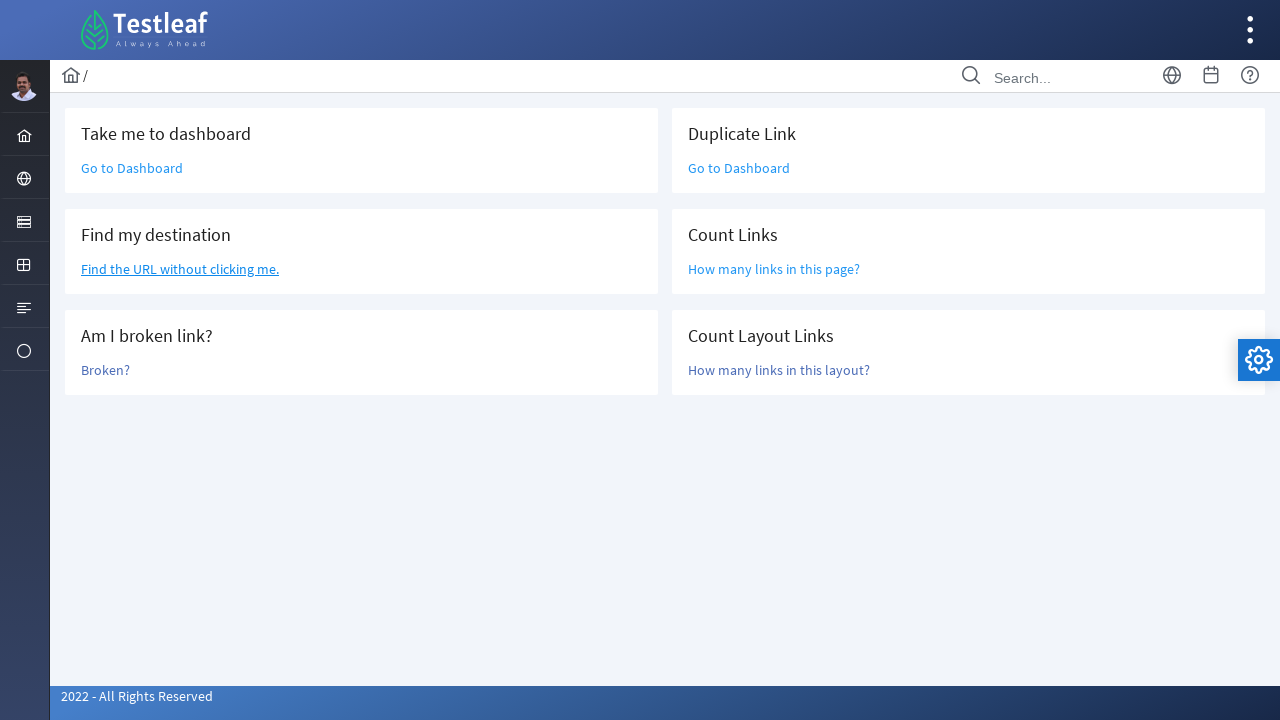

Reloaded the page
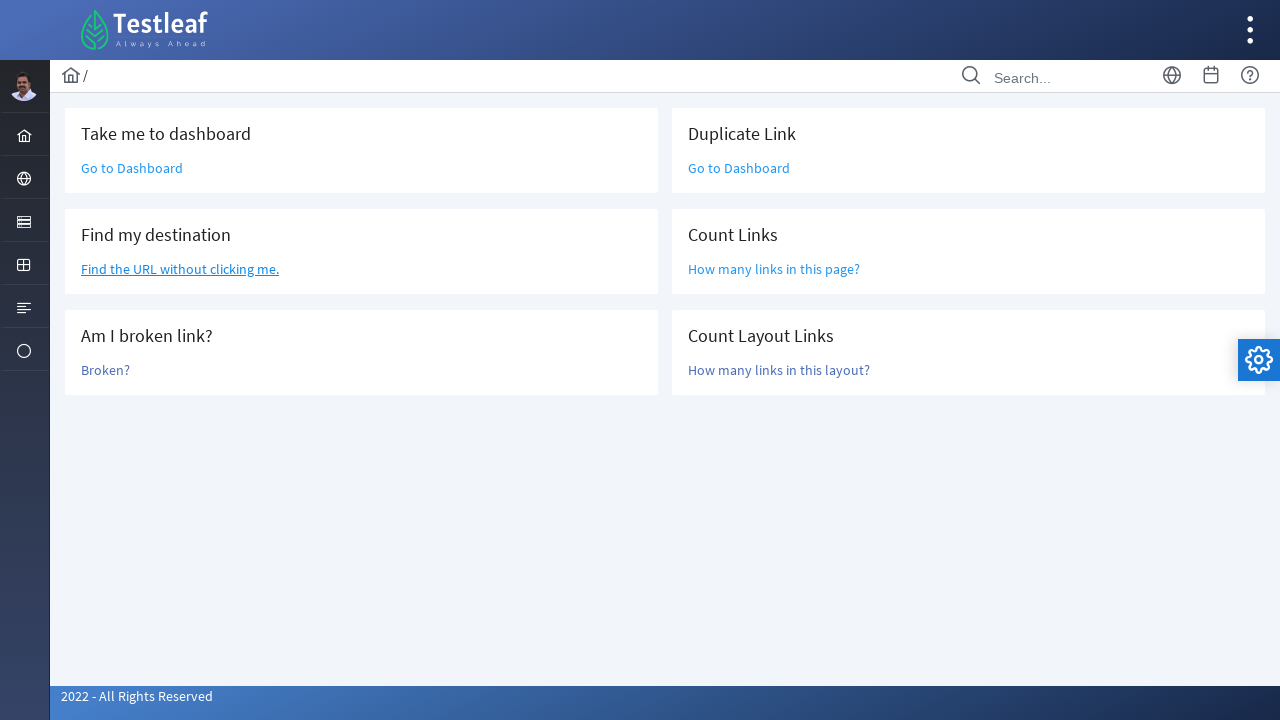

Clicked the first link again at (132, 168) on (//a[@class='ui-link ui-widget'])[1]
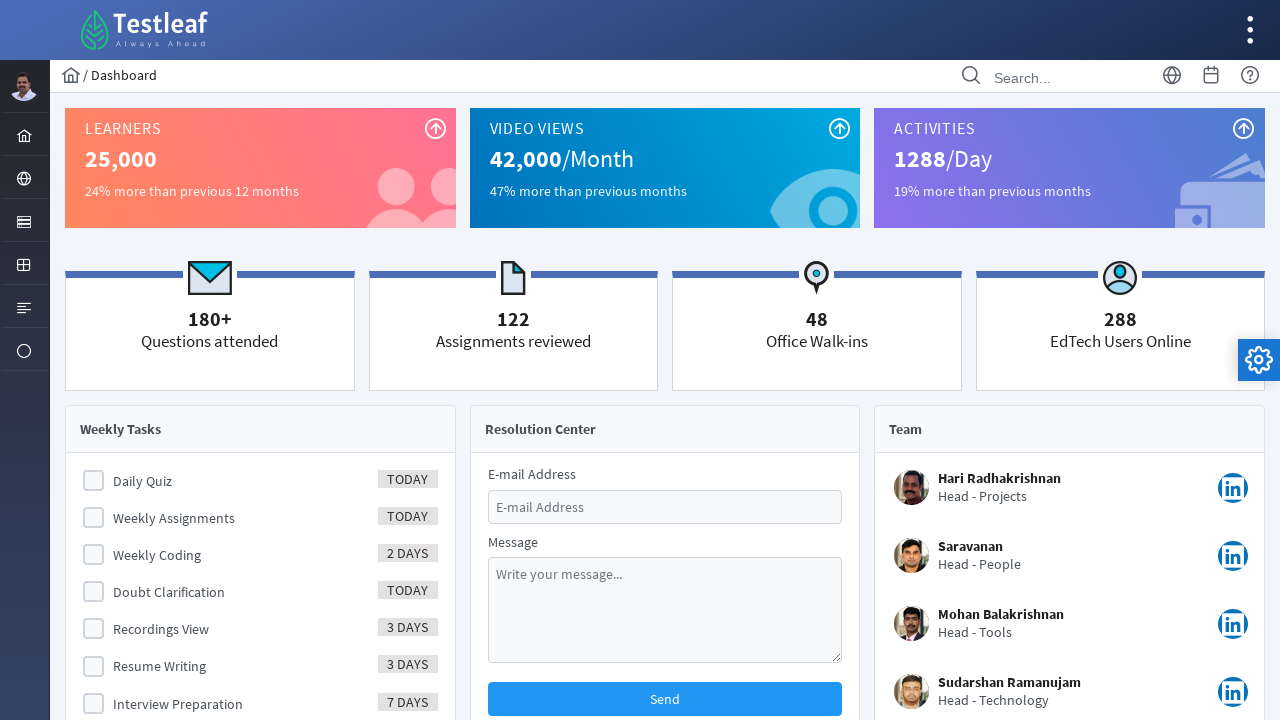

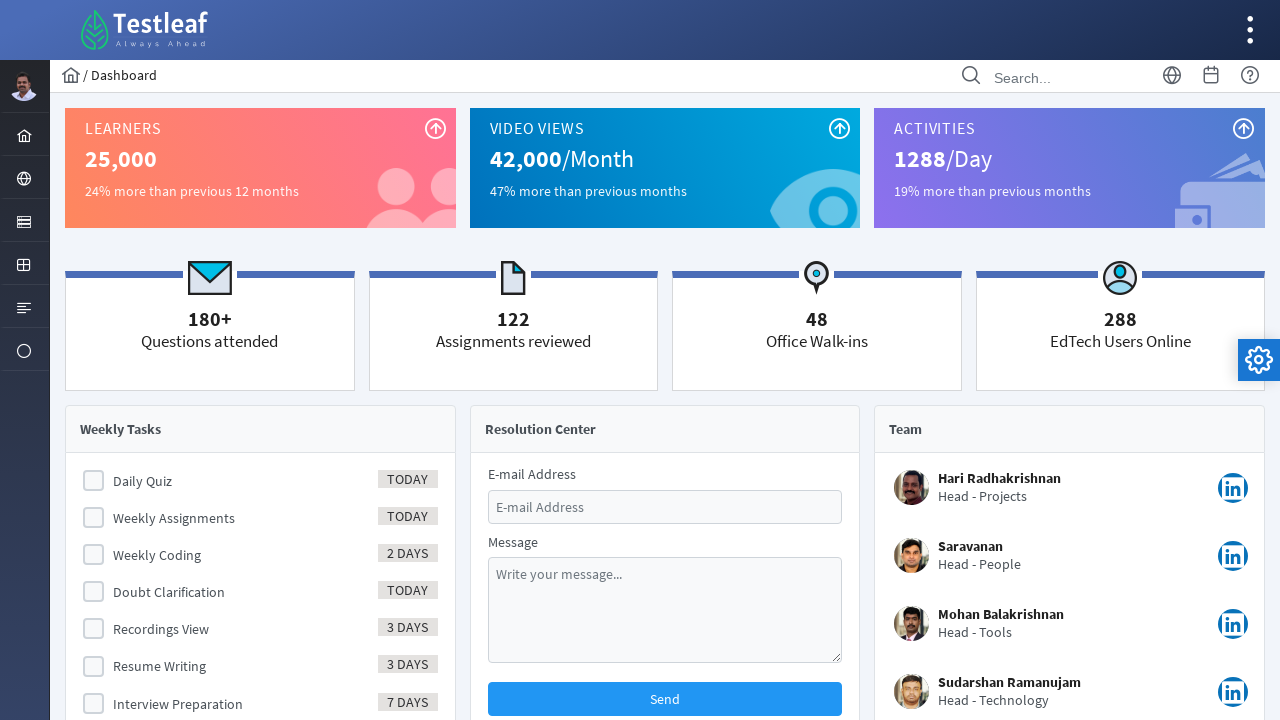